Navigates to the Automation Practice page and verifies that links are present on the page, specifically checking for a SoapUI-related link.

Starting URL: https://rahulshettyacademy.com/AutomationPractice/

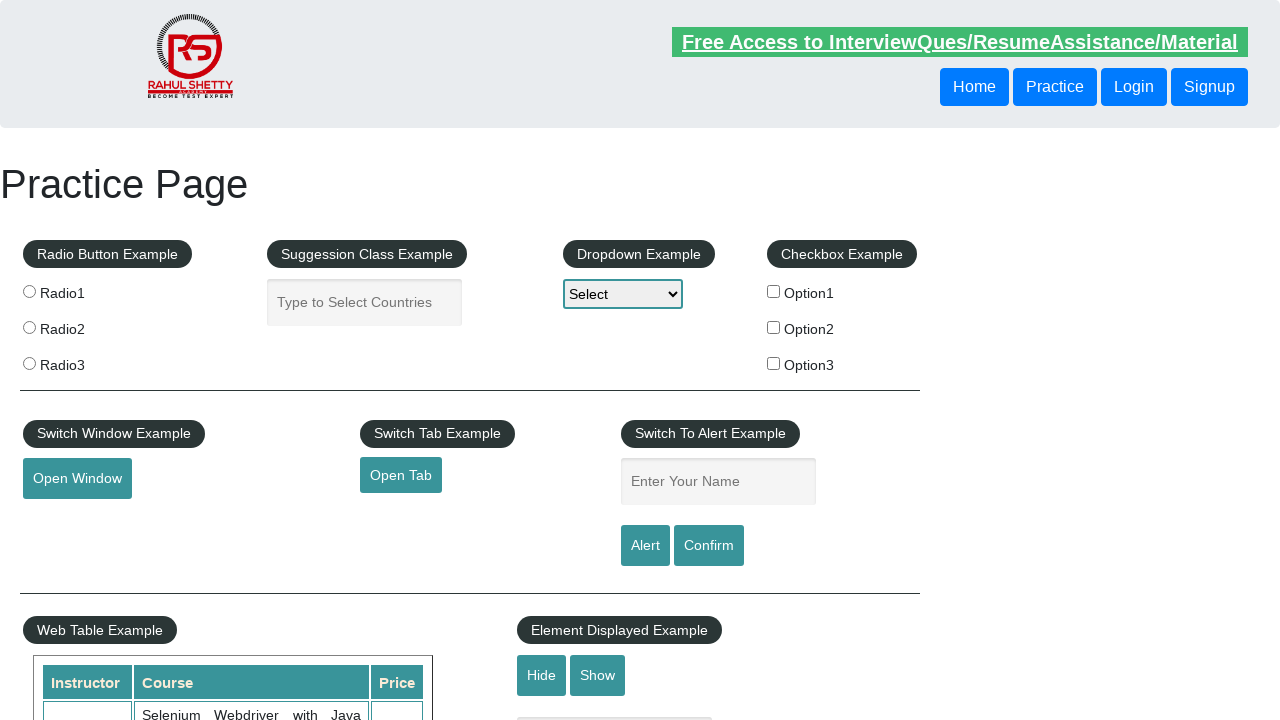

Waited for SoapUI link to be present on the page
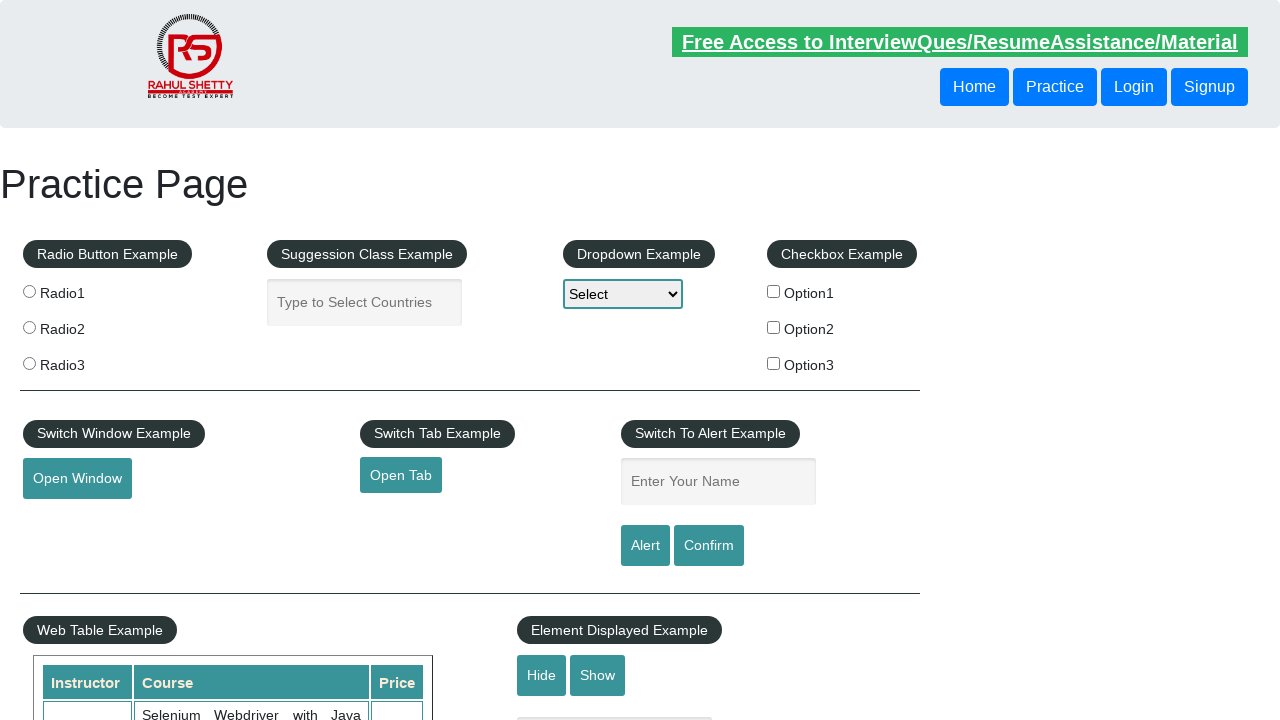

Retrieved href attribute from SoapUI link
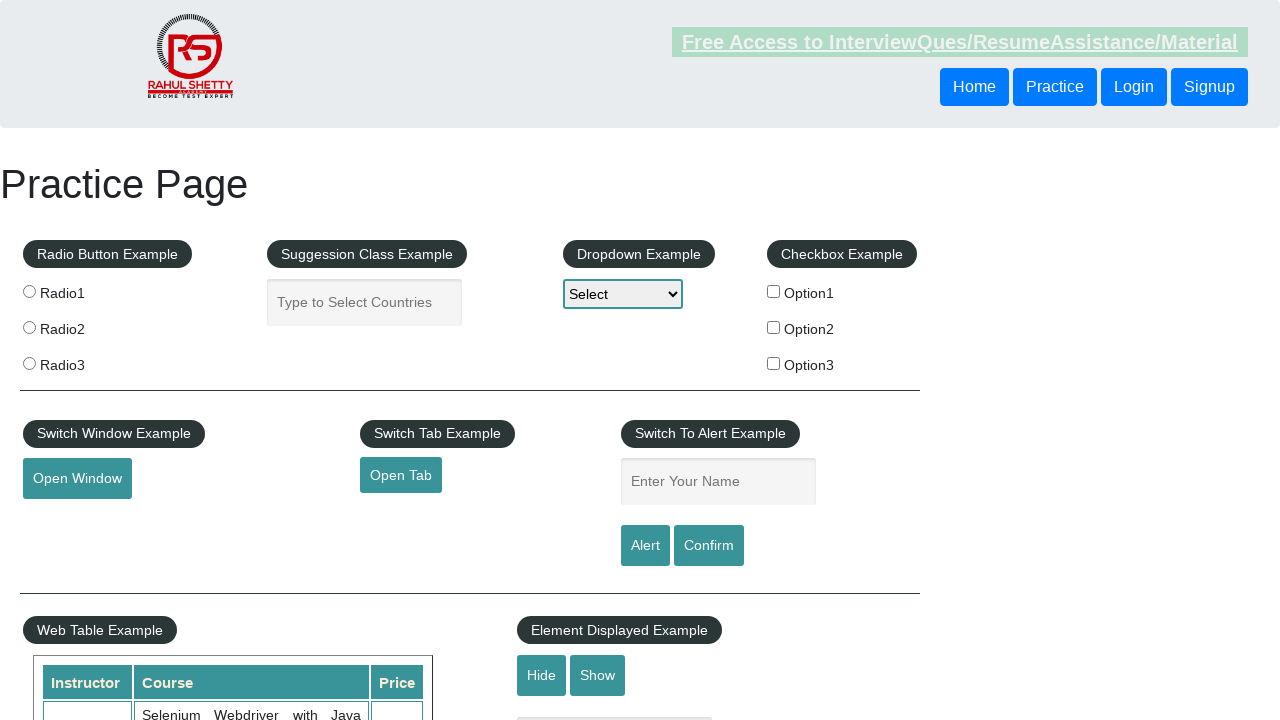

Verified links section is present on the page
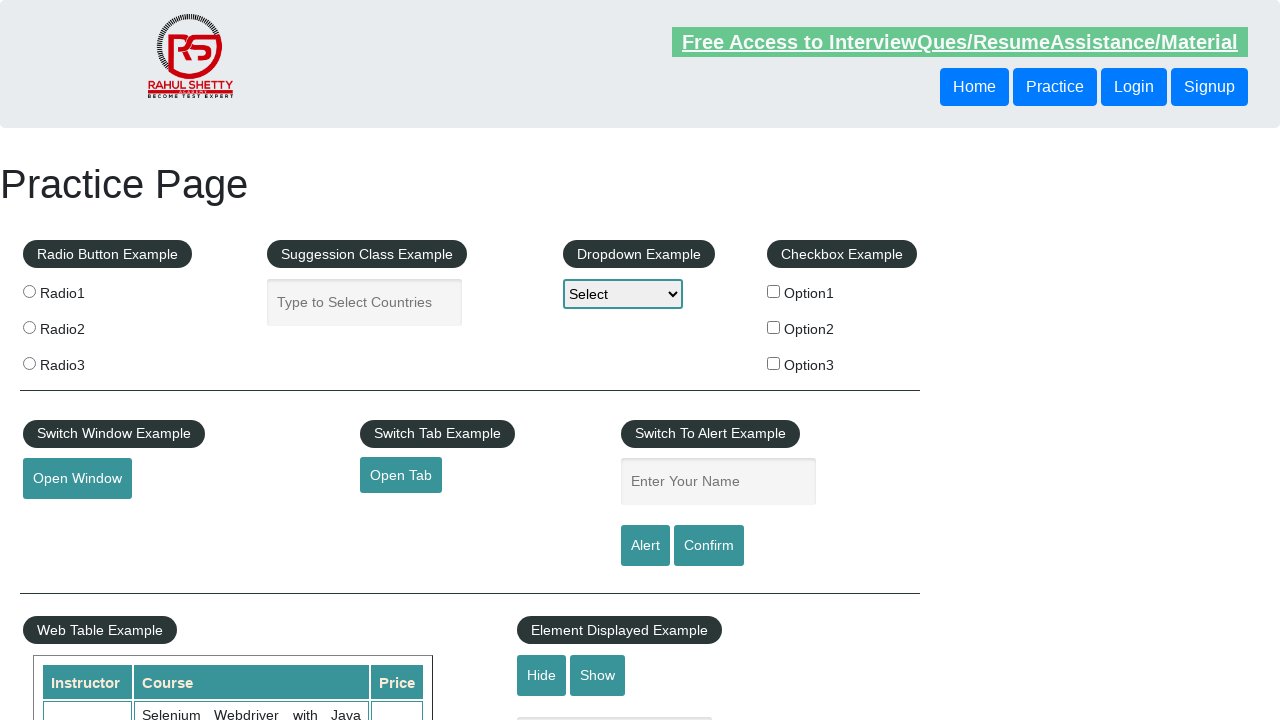

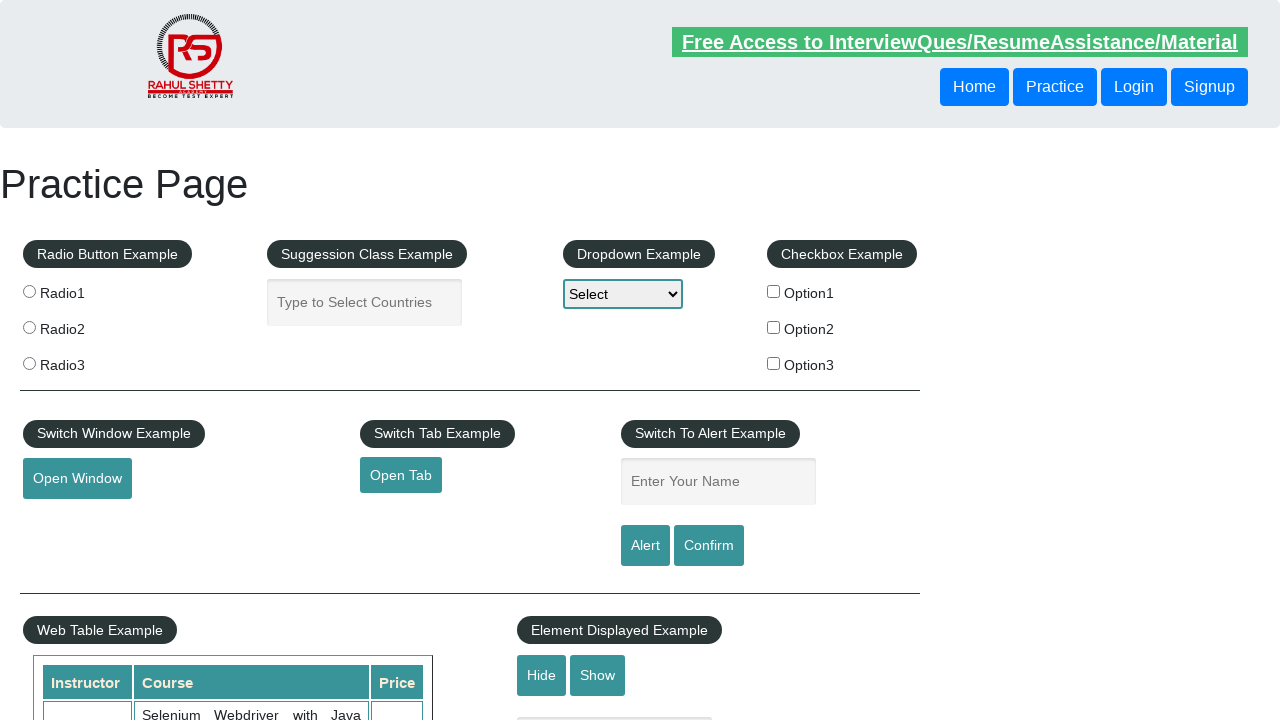